Tests that the homepage loads correctly by verifying that the "Top Deals" link is visible and contains the expected text.

Starting URL: https://rahulshettyacademy.com/seleniumPractise/#/

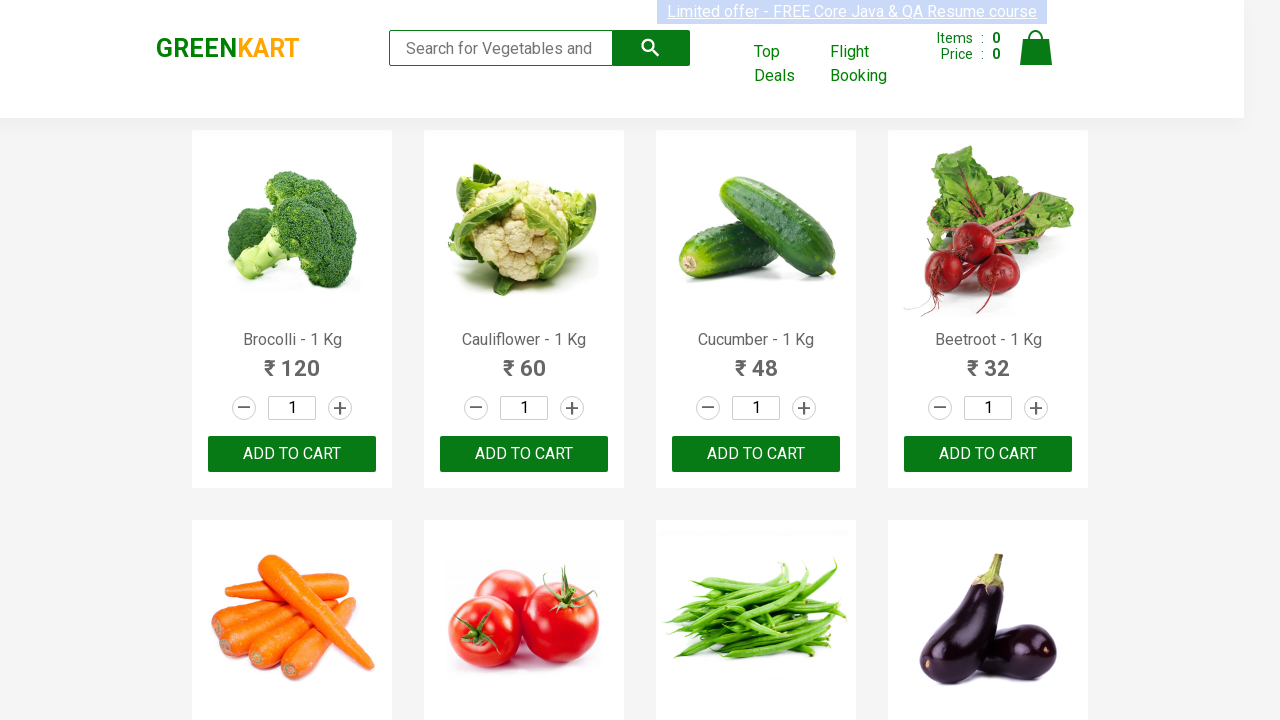

Navigated to homepage at https://rahulshettyacademy.com/seleniumPractise/#/
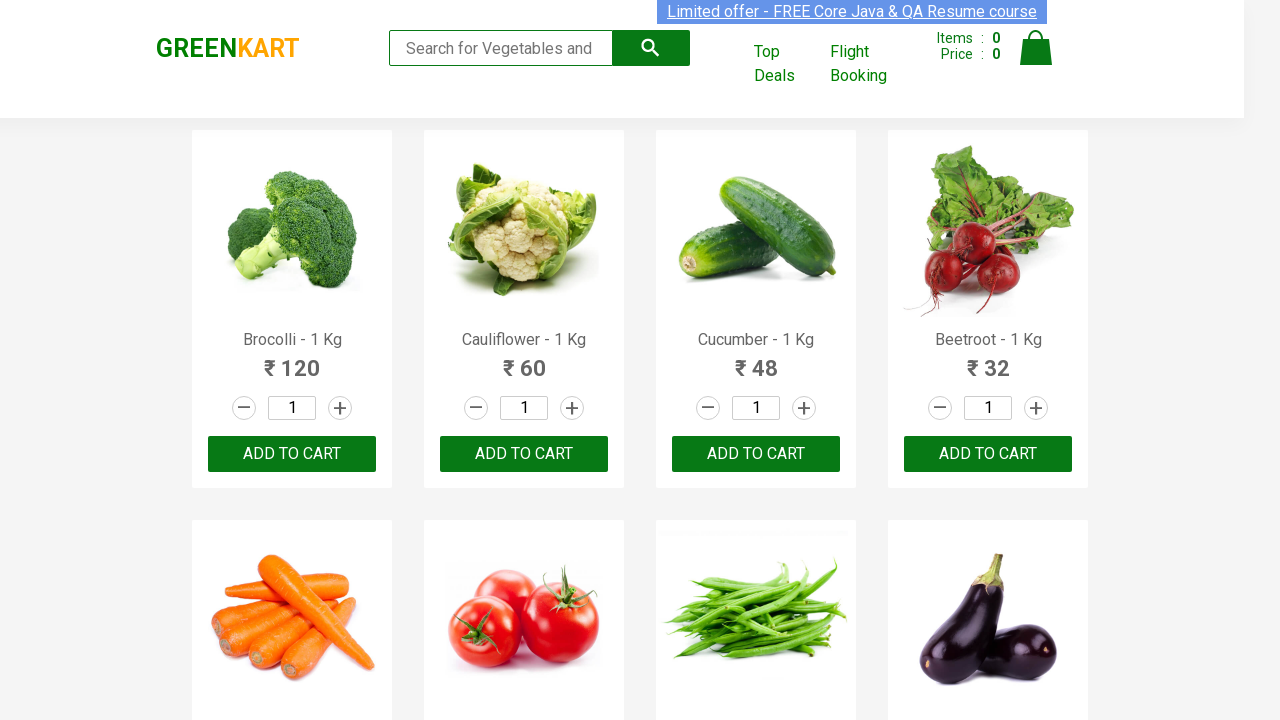

Top Deals link became visible on the homepage
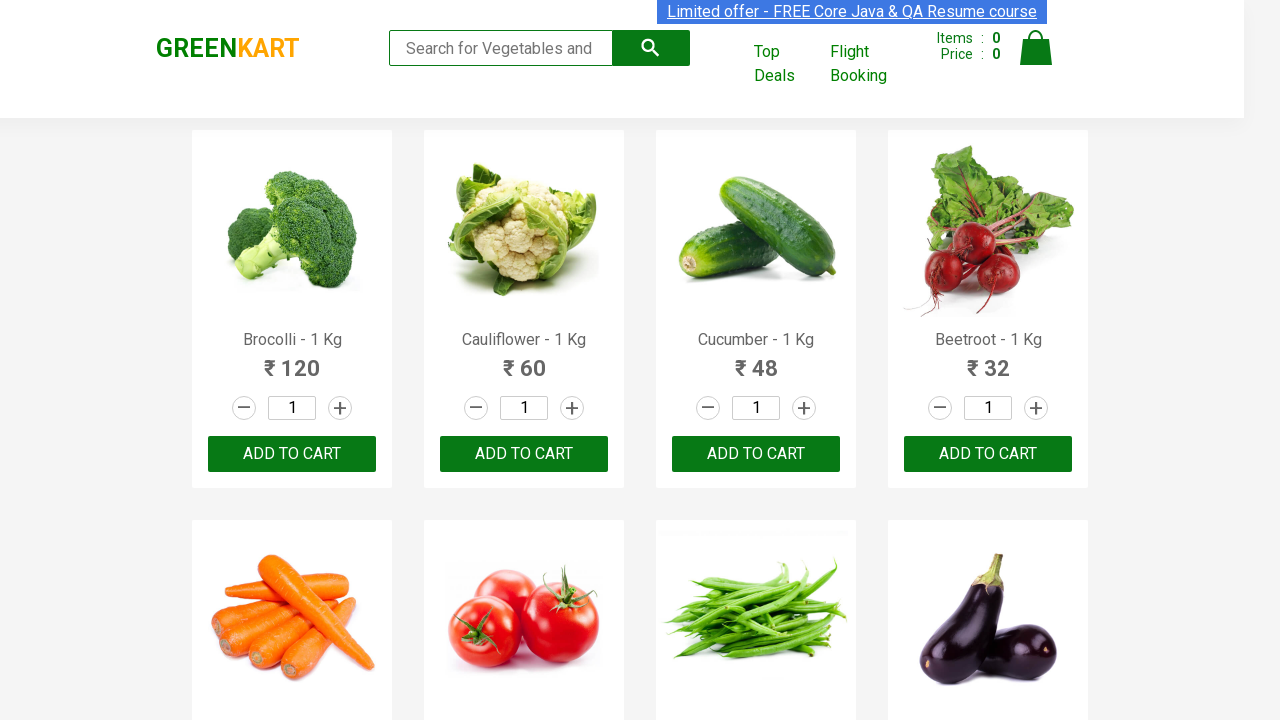

Retrieved text content from Top Deals link
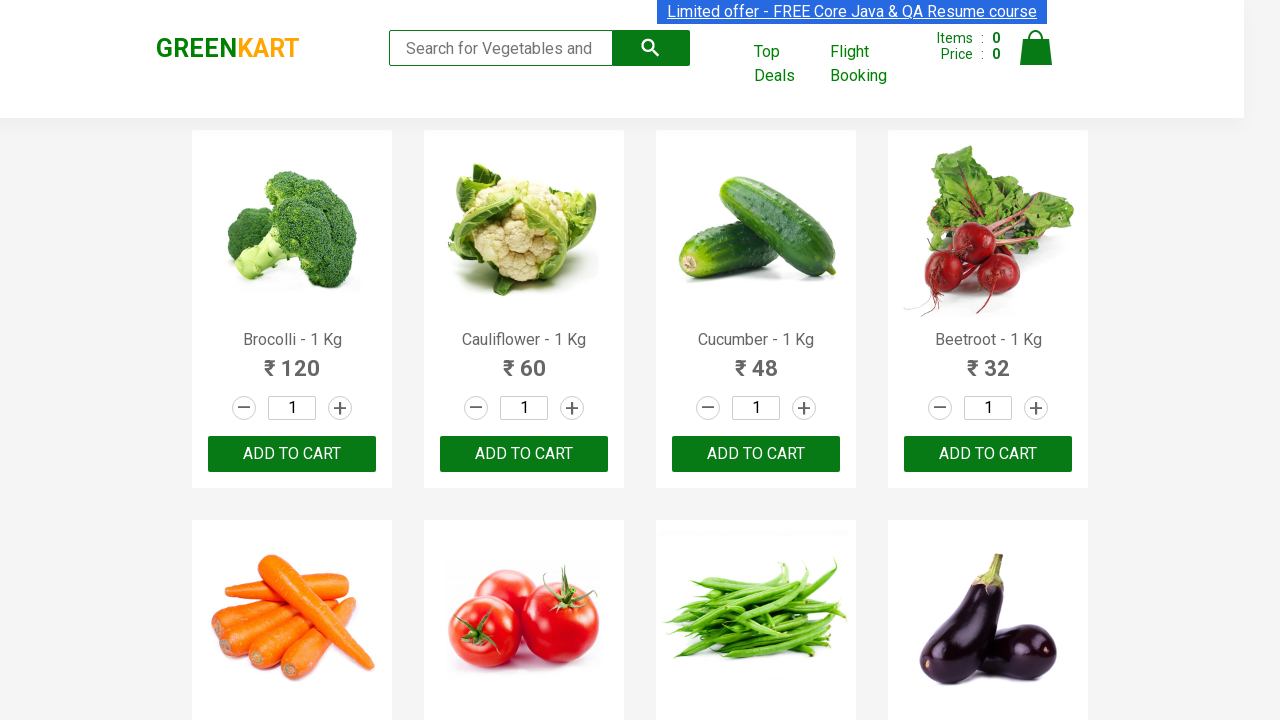

Assertion passed: Top Deals link contains expected text 'Top Deals'
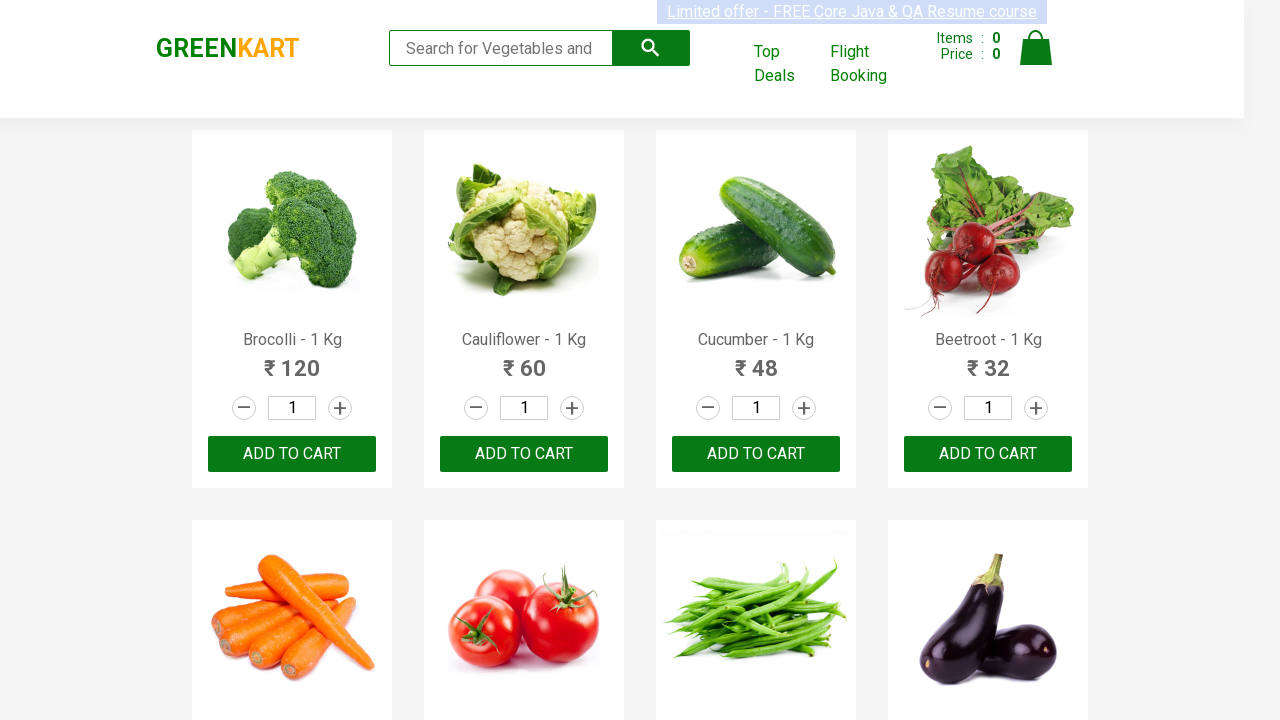

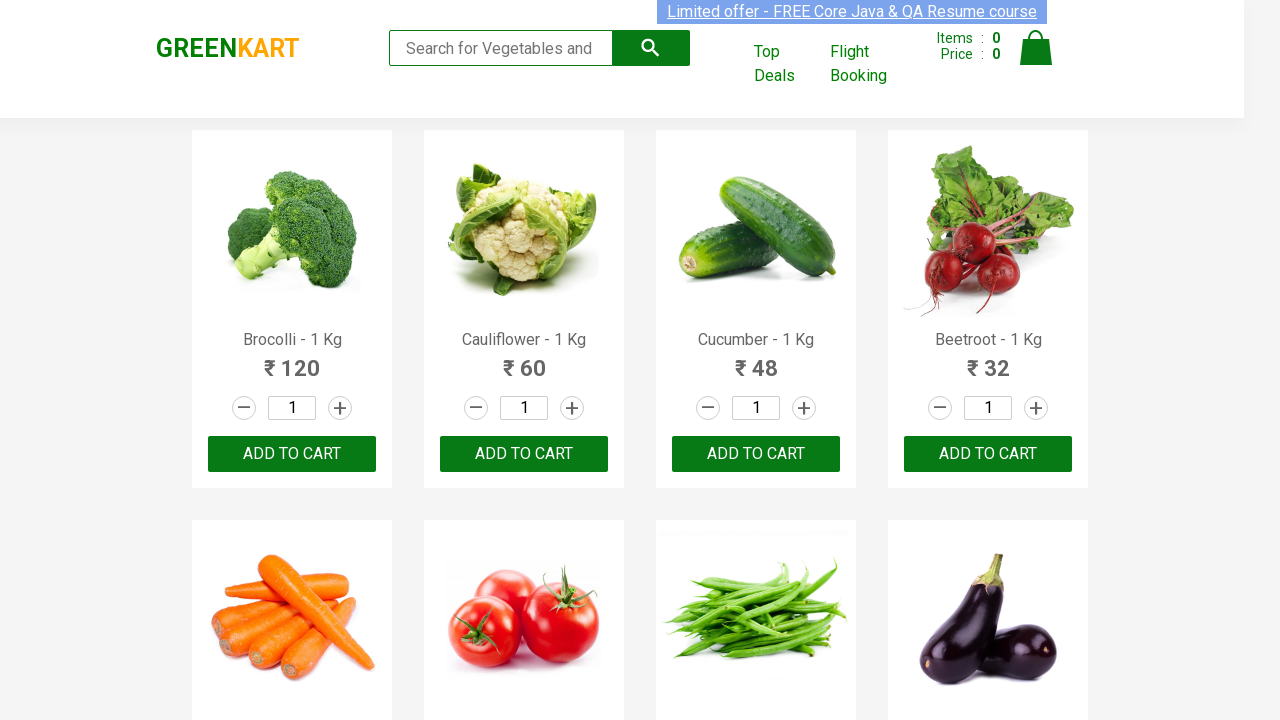